Tests TikTok Creative Center keyword insights search functionality by entering a keyword, clicking the search button, and waiting for the results table to load.

Starting URL: https://ads.tiktok.com/business/creativecenter/keyword-insights/pc/en

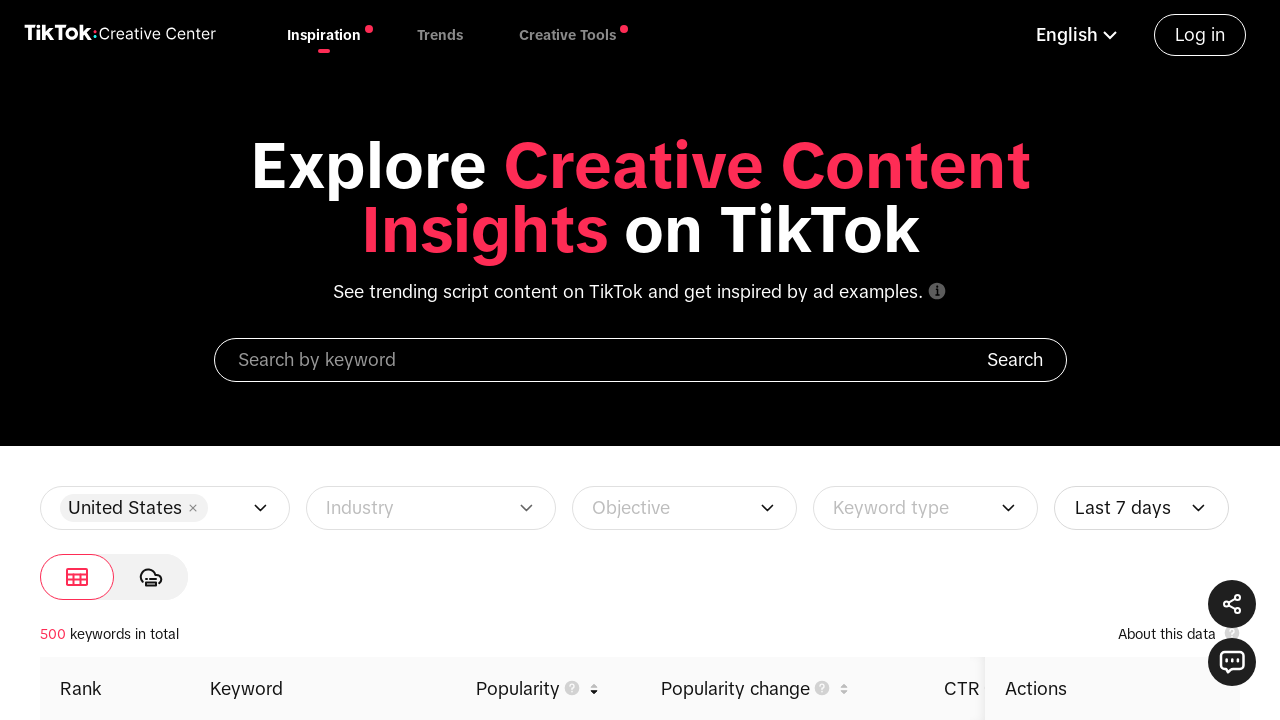

Waited for page to reach networkidle state
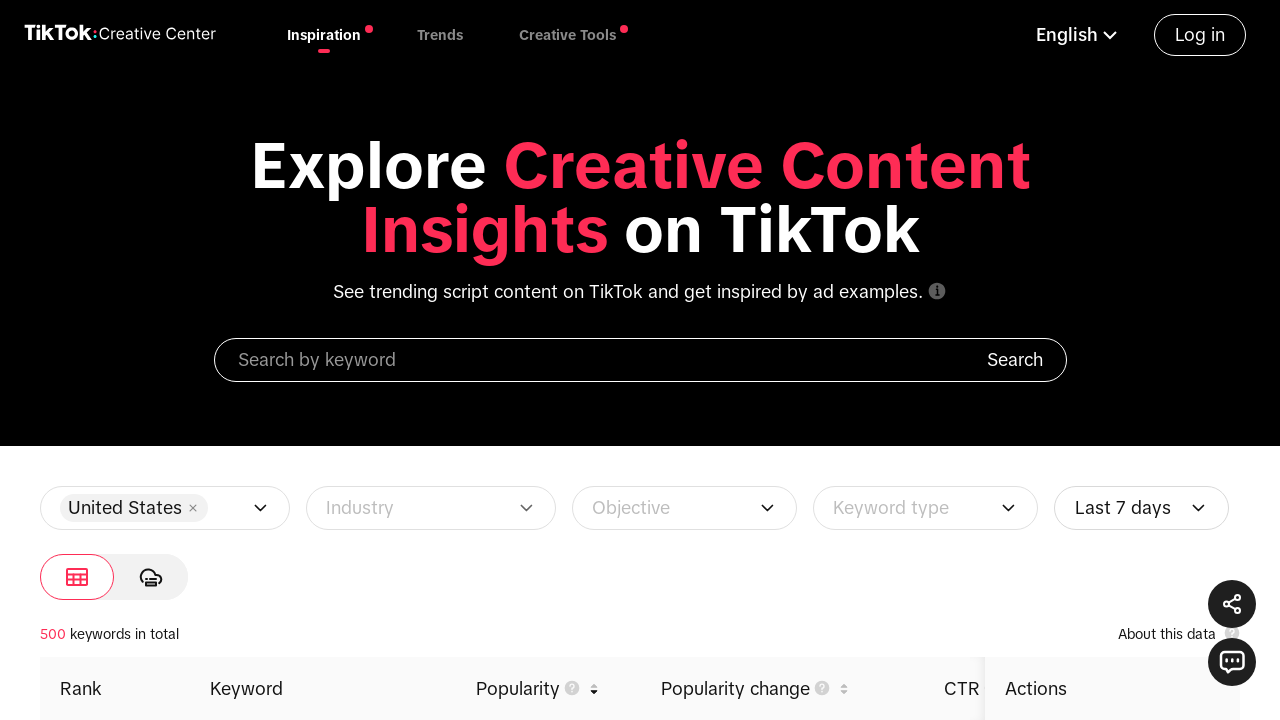

Search input field became available
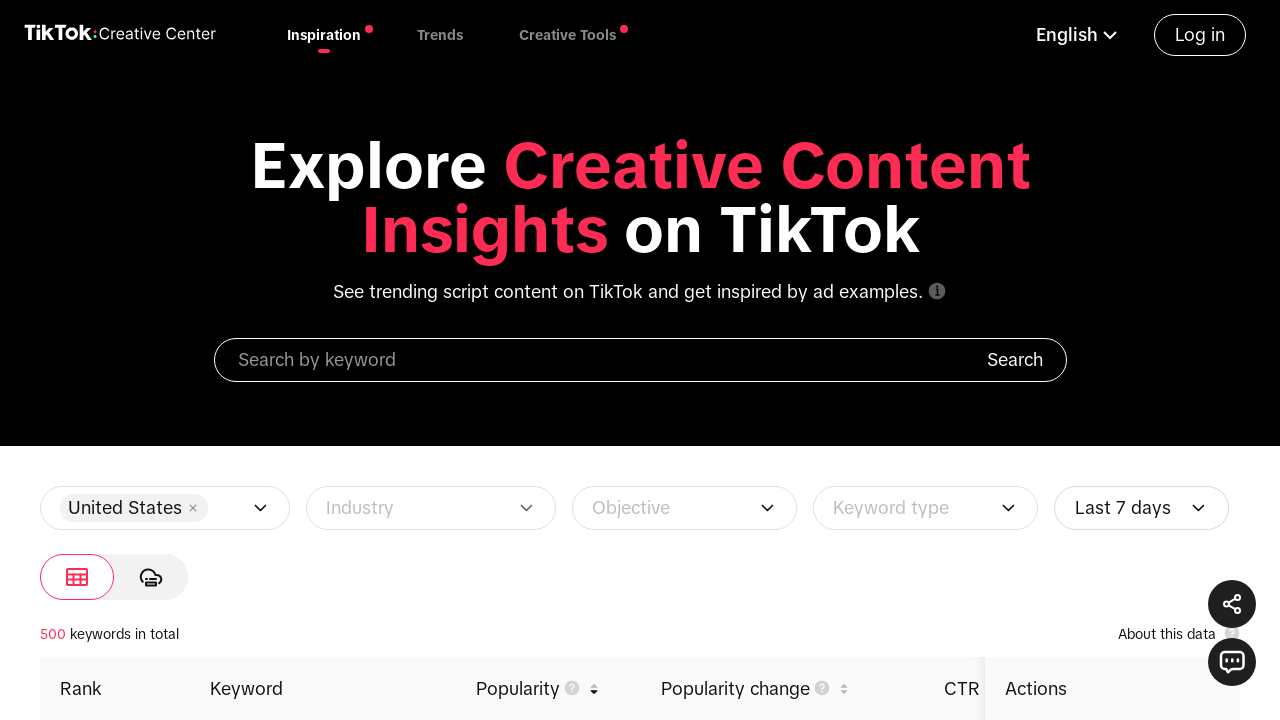

Filled search input with keyword 'fitness trends' on input[placeholder="Search by keyword"]
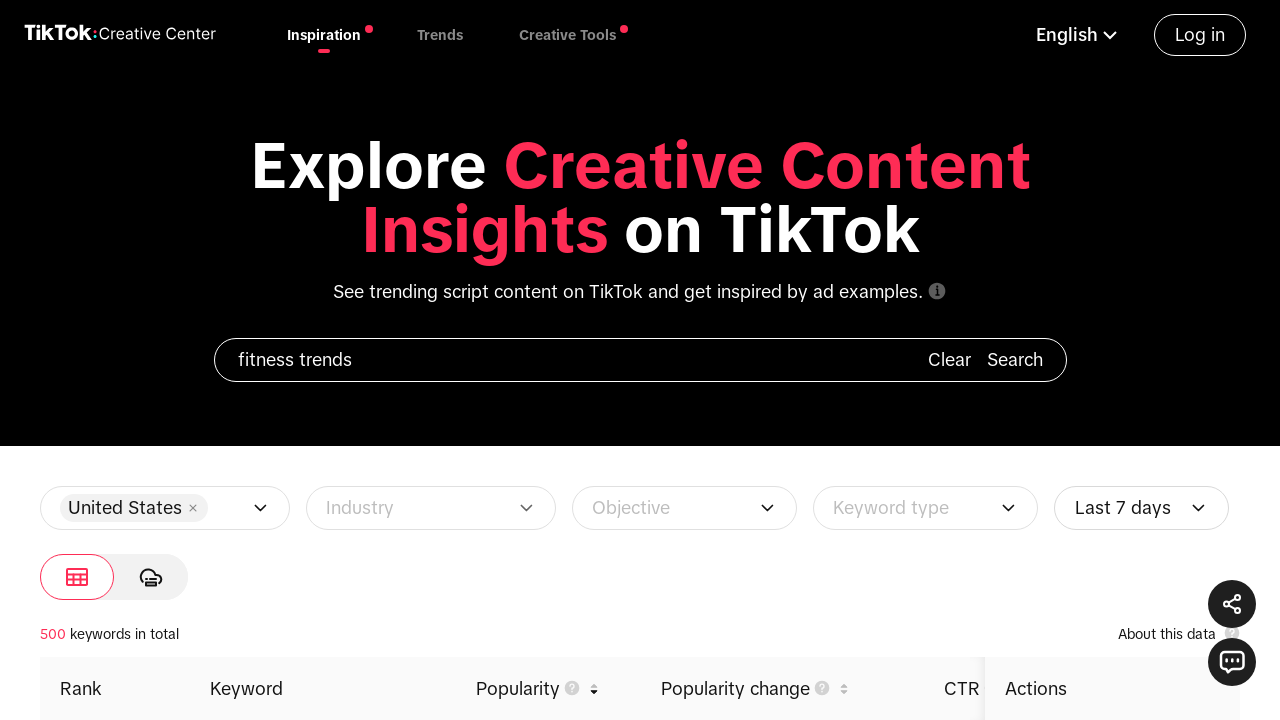

Clicked search button to initiate keyword search at (1014, 360) on [data-testid="cc_commonCom_autoComplete_seach"]
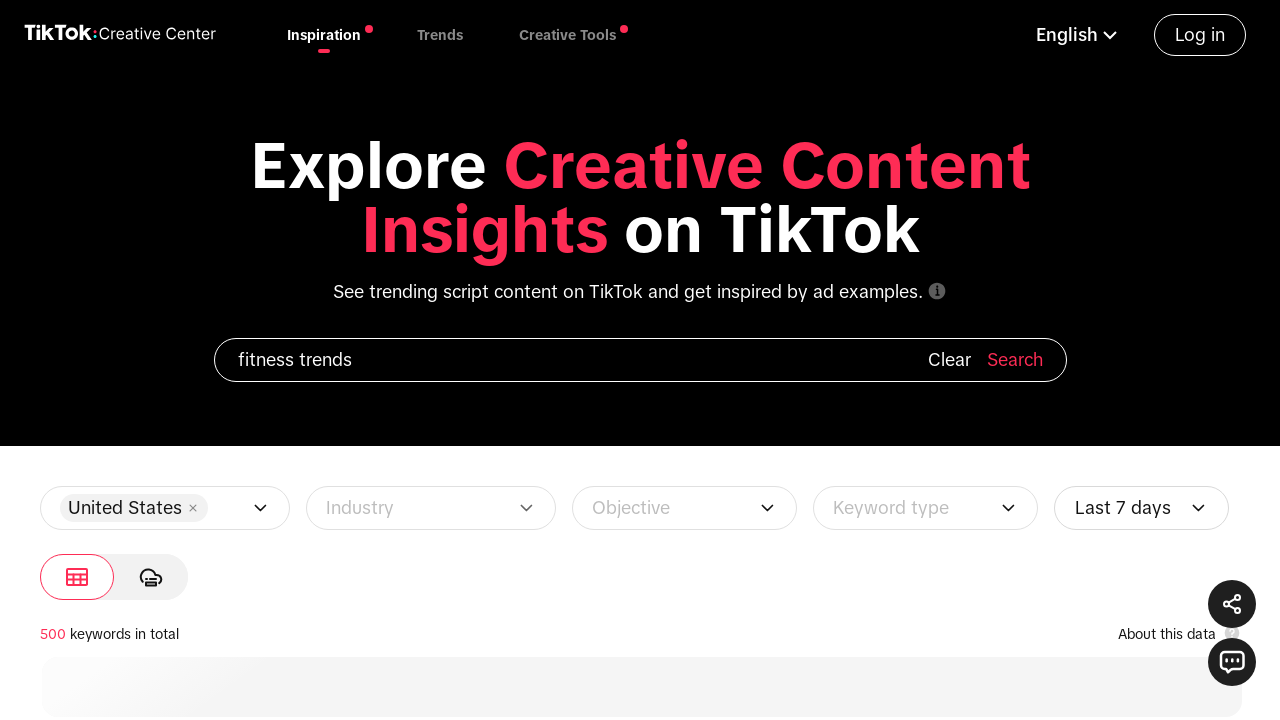

Results table loaded successfully
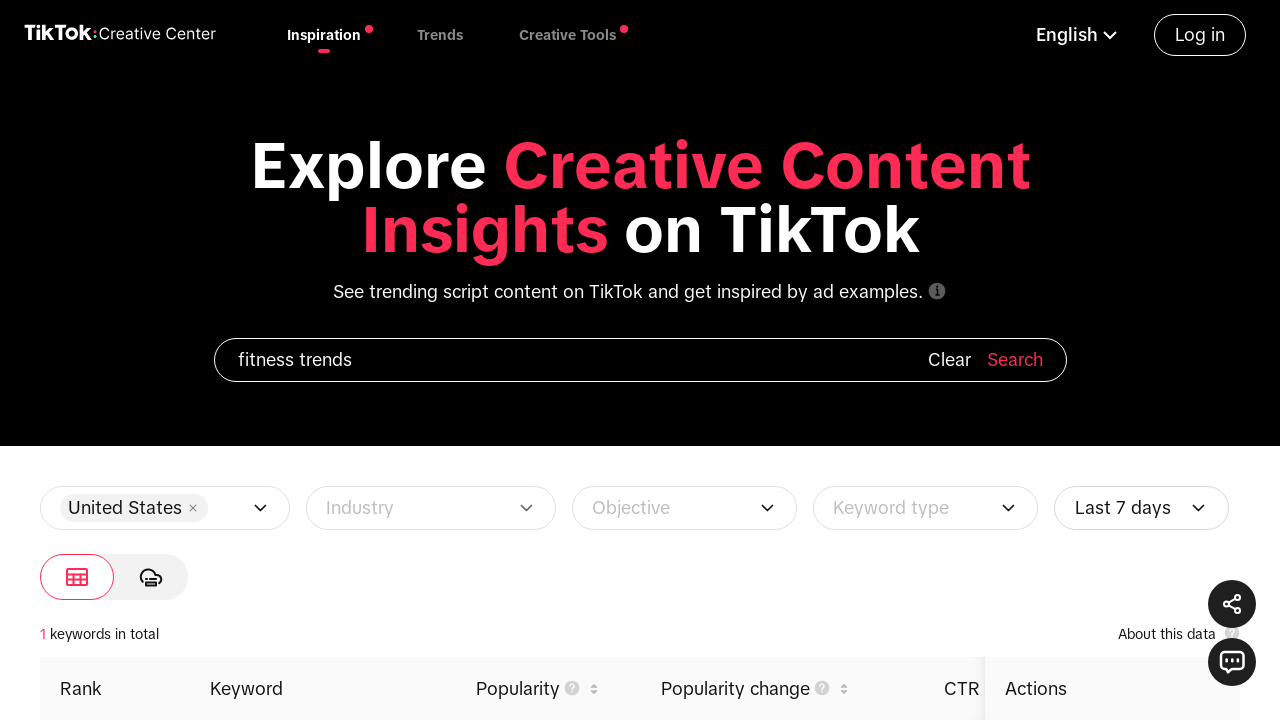

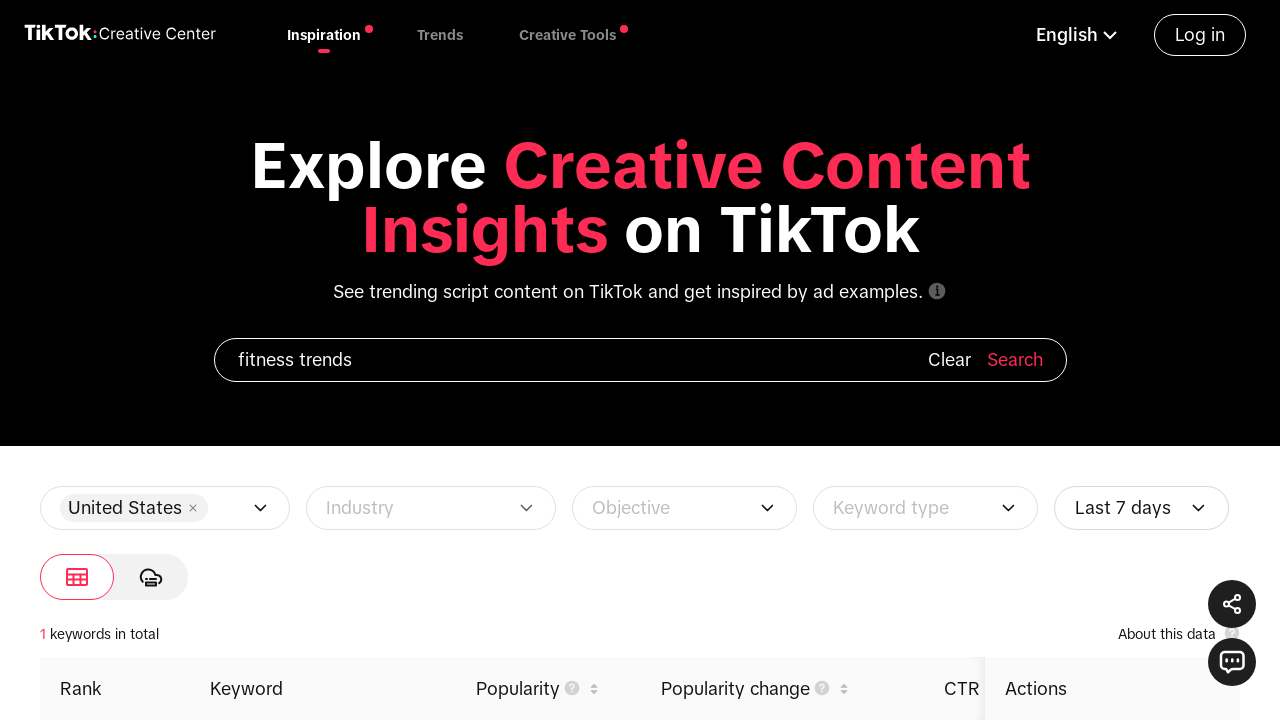